Tests the add/remove elements functionality by clicking the Add Element button multiple times, verifying Delete buttons are displayed, and removing elements

Starting URL: https://the-internet.herokuapp.com/add_remove_elements/

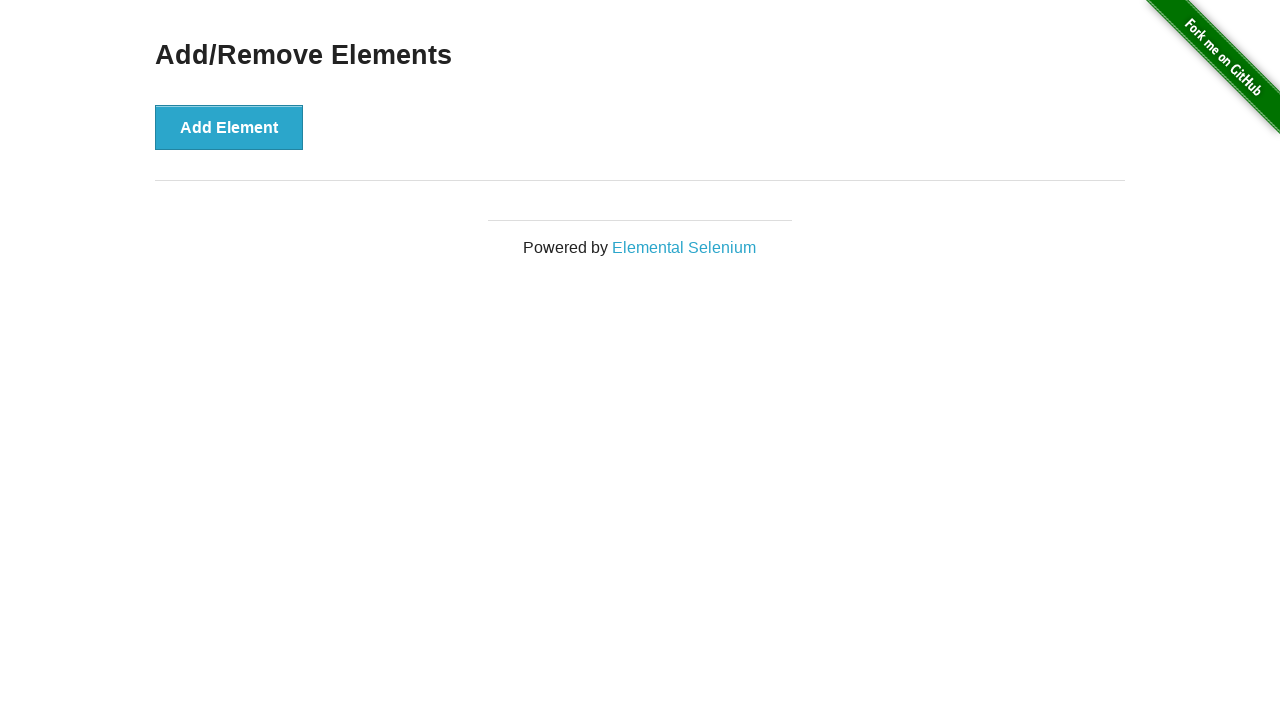

Clicked Add Element button (1st click) at (229, 127) on text='Add Element'
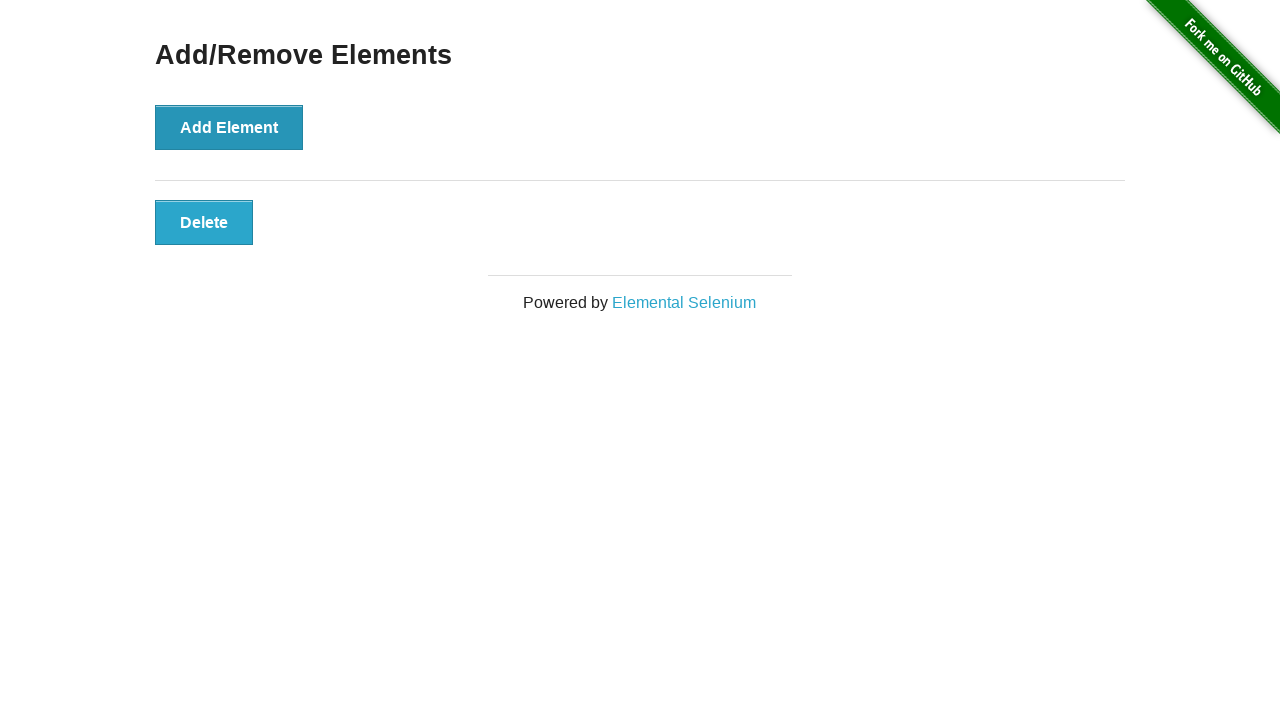

Clicked Add Element button (2nd click) at (229, 127) on text='Add Element'
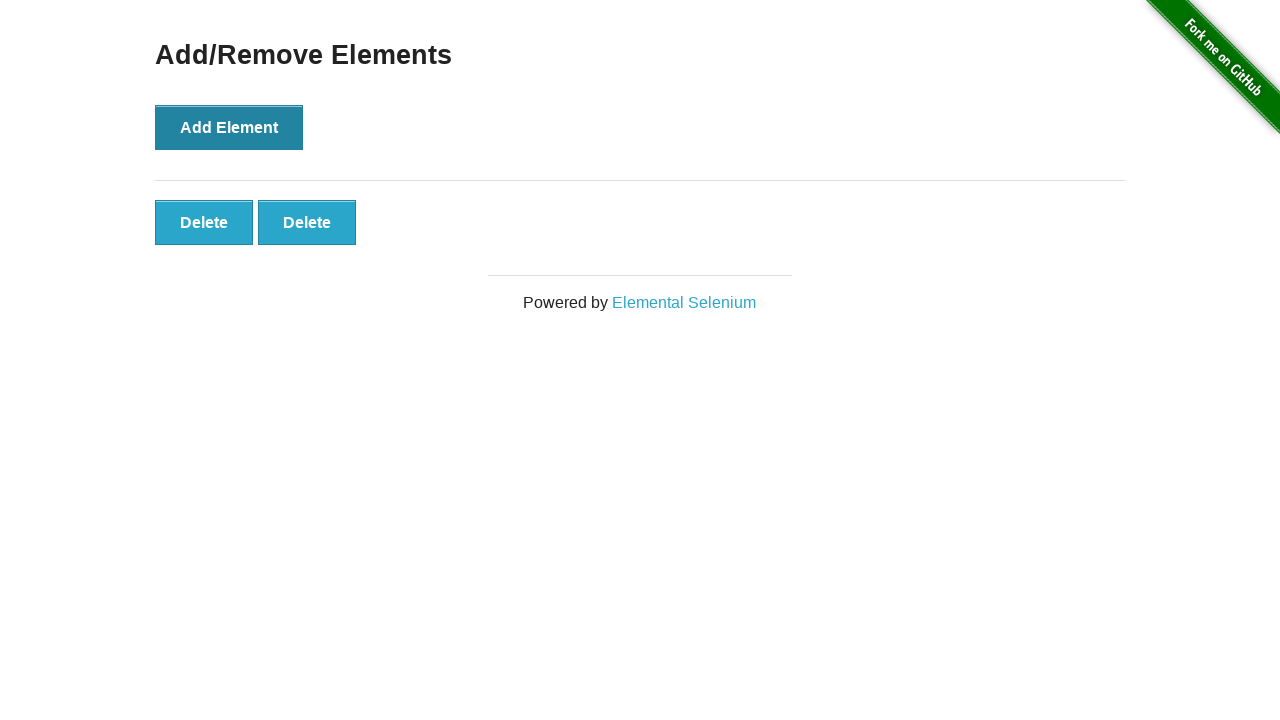

Clicked Add Element button (3rd click) at (229, 127) on text='Add Element'
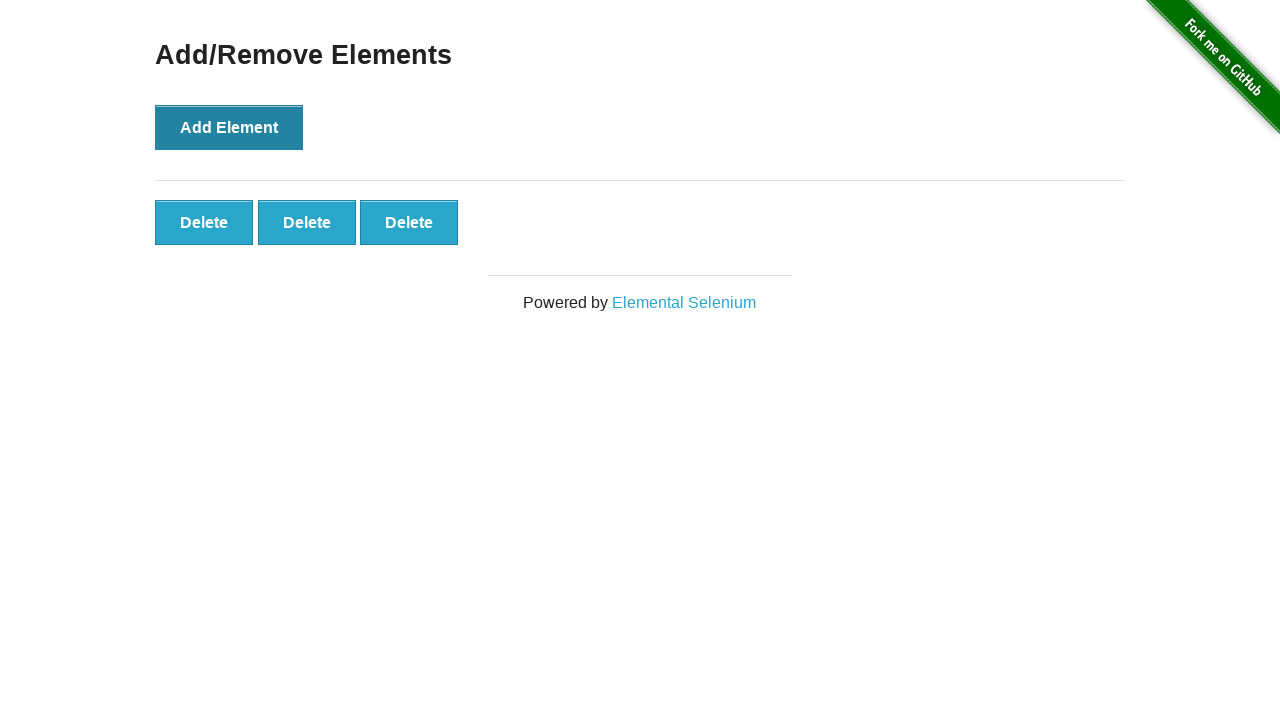

Verified second Delete button is visible
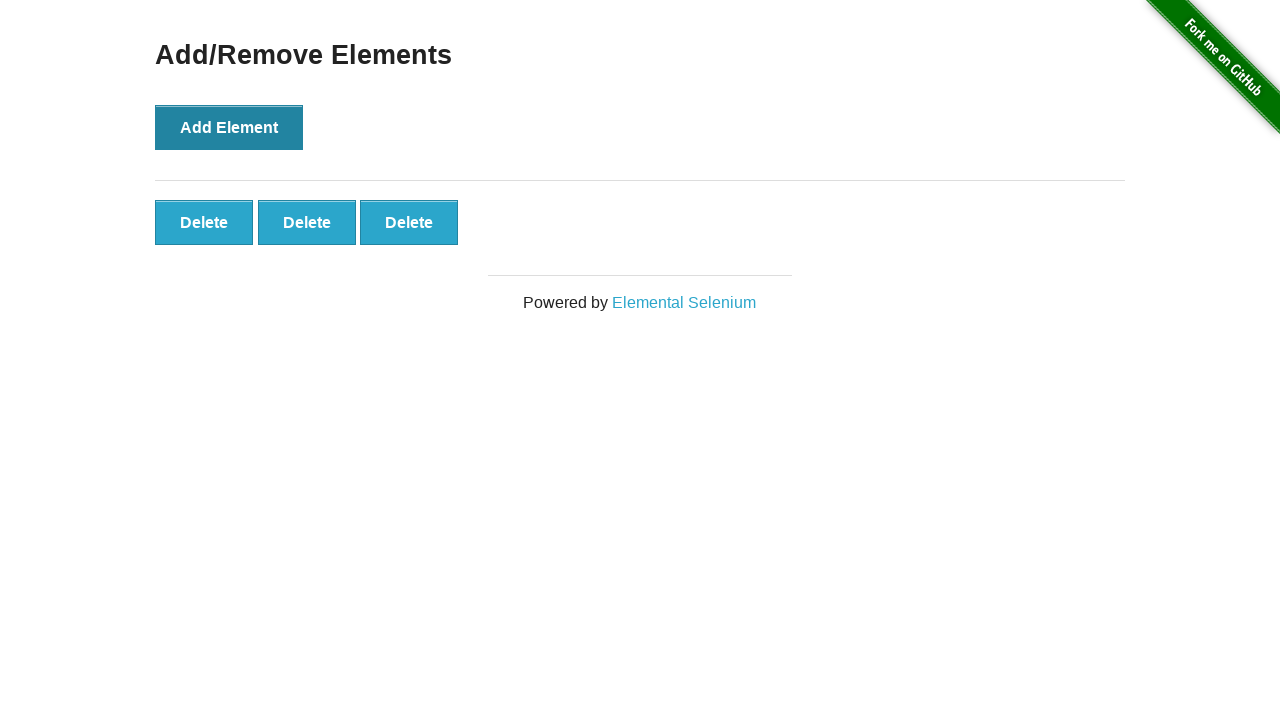

Clicked third Delete button to remove element at (409, 222) on text='Delete' >> nth=2
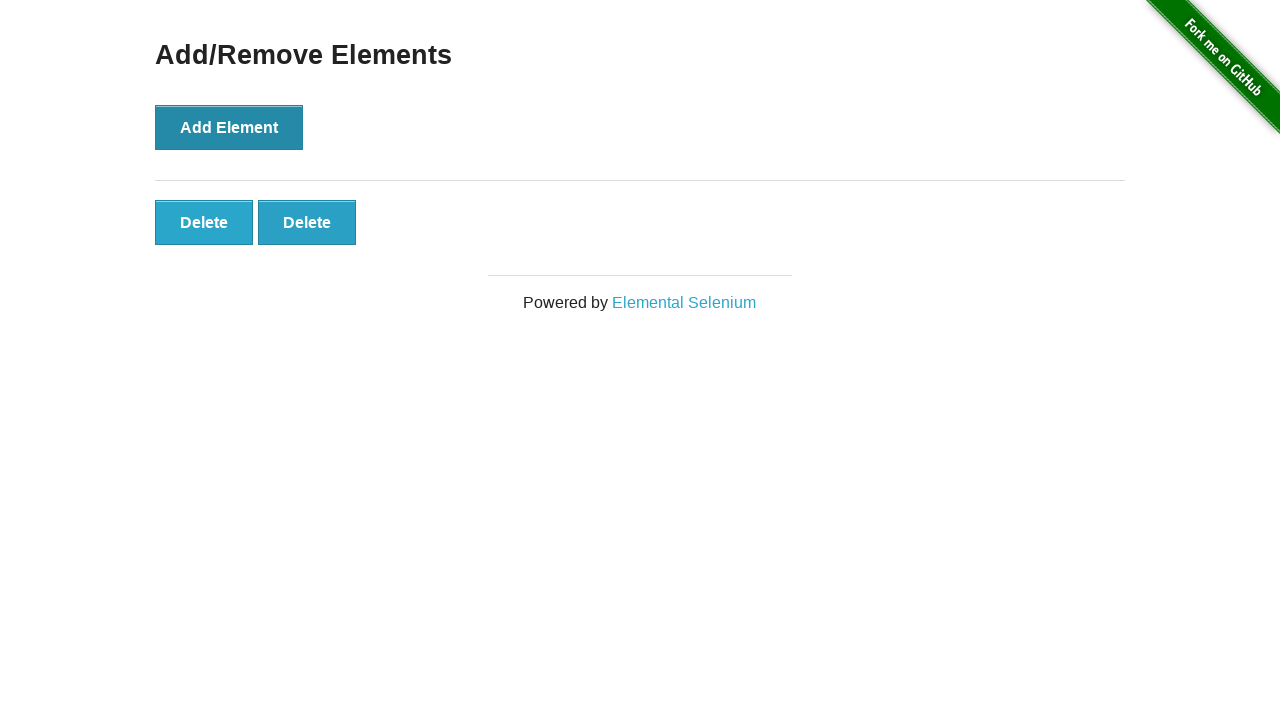

Verified 'Add/Remove Elements' text is visible
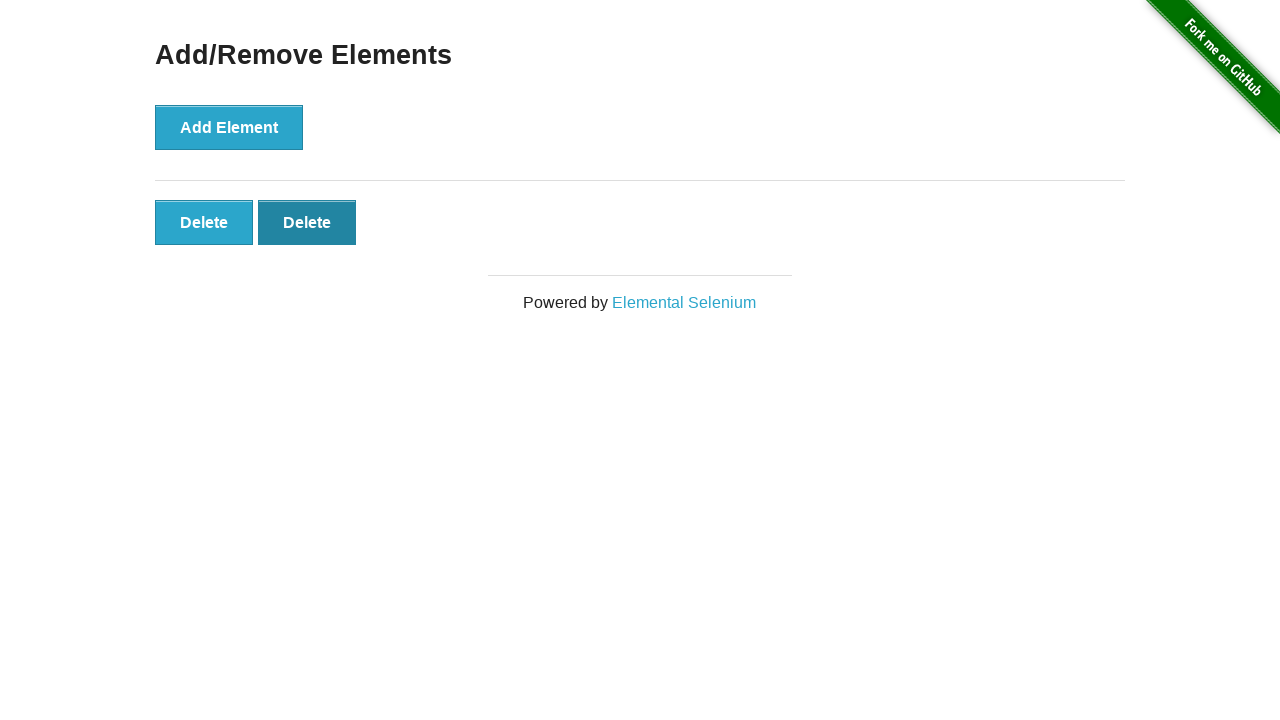

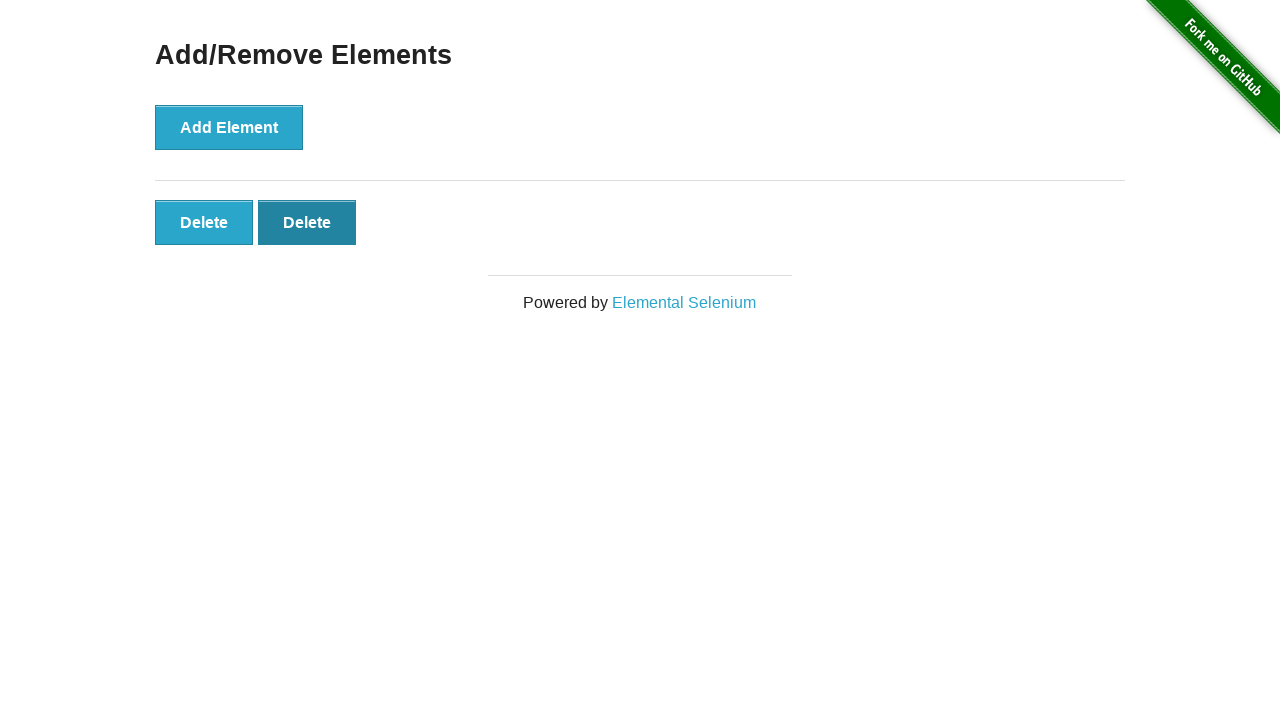